Tests element display status by filling in email, selecting age radio button, and entering education text

Starting URL: https://automationfc.github.io/basic-form/index.html

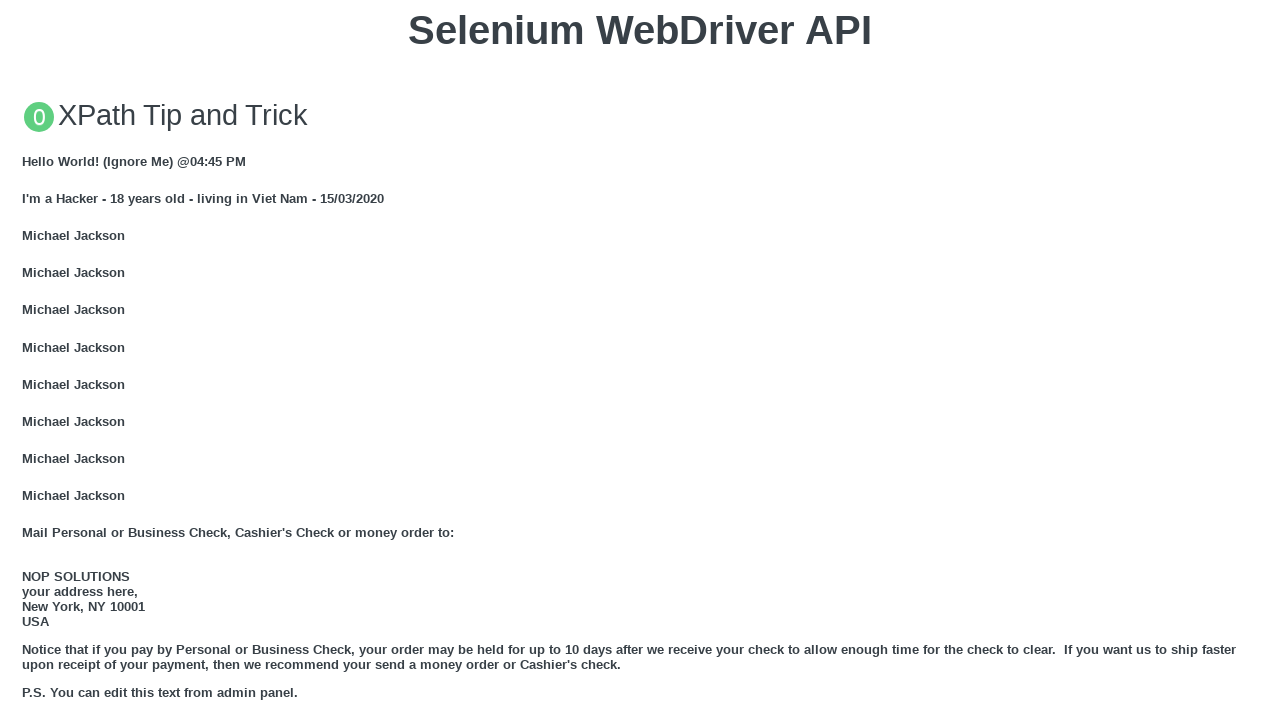

Filled email field with 'automationtesting@gmail.com' on #mail
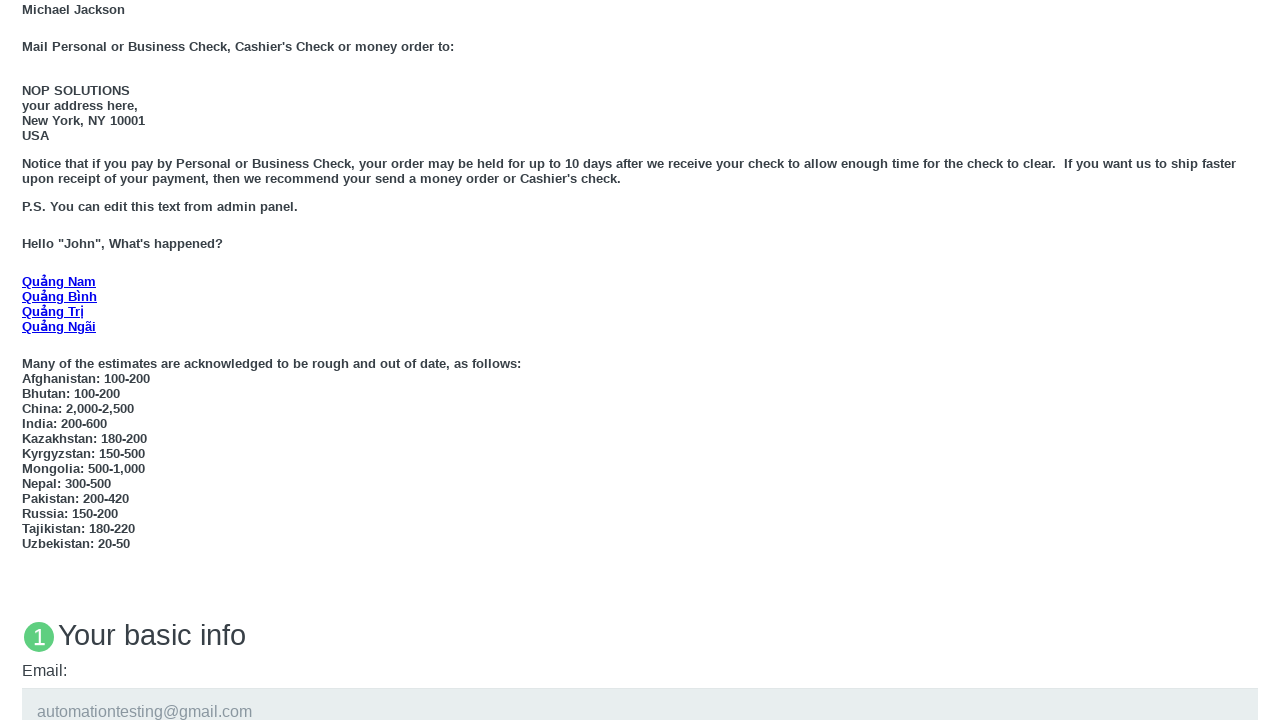

Selected 'Under 18' age radio button at (28, 360) on #under_18
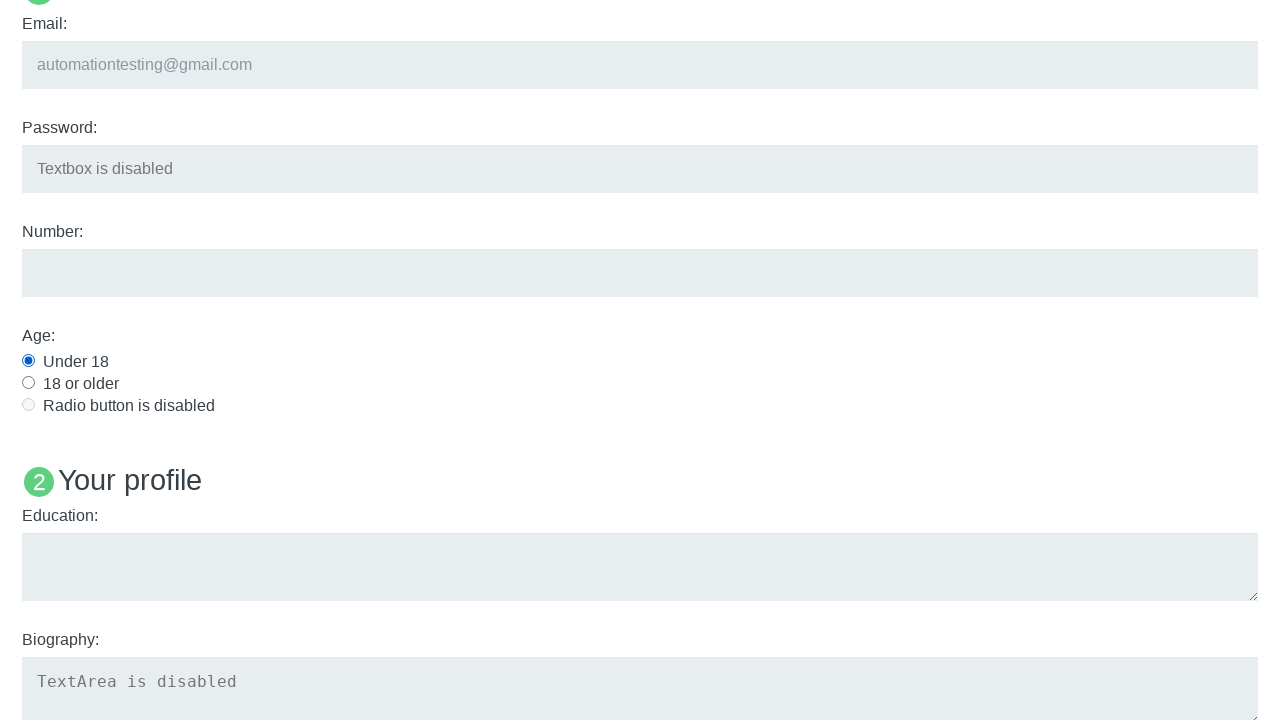

Filled education field with 'Automation Testing' on #edu
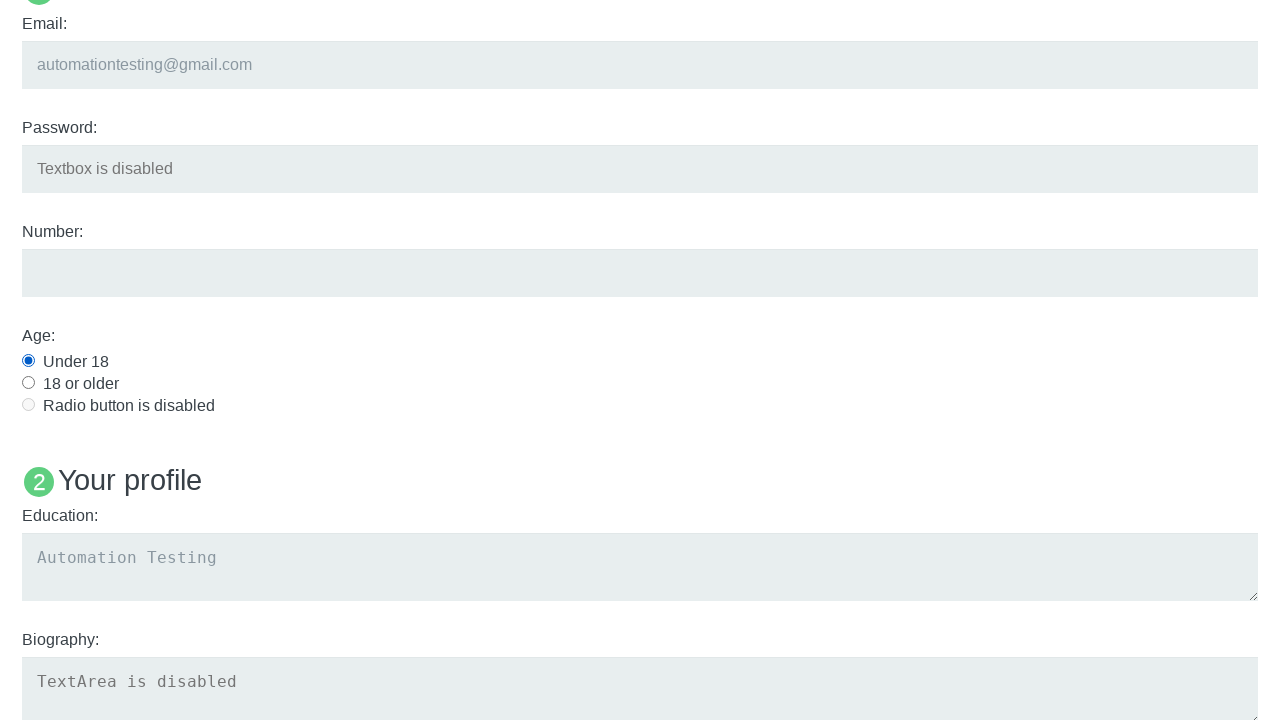

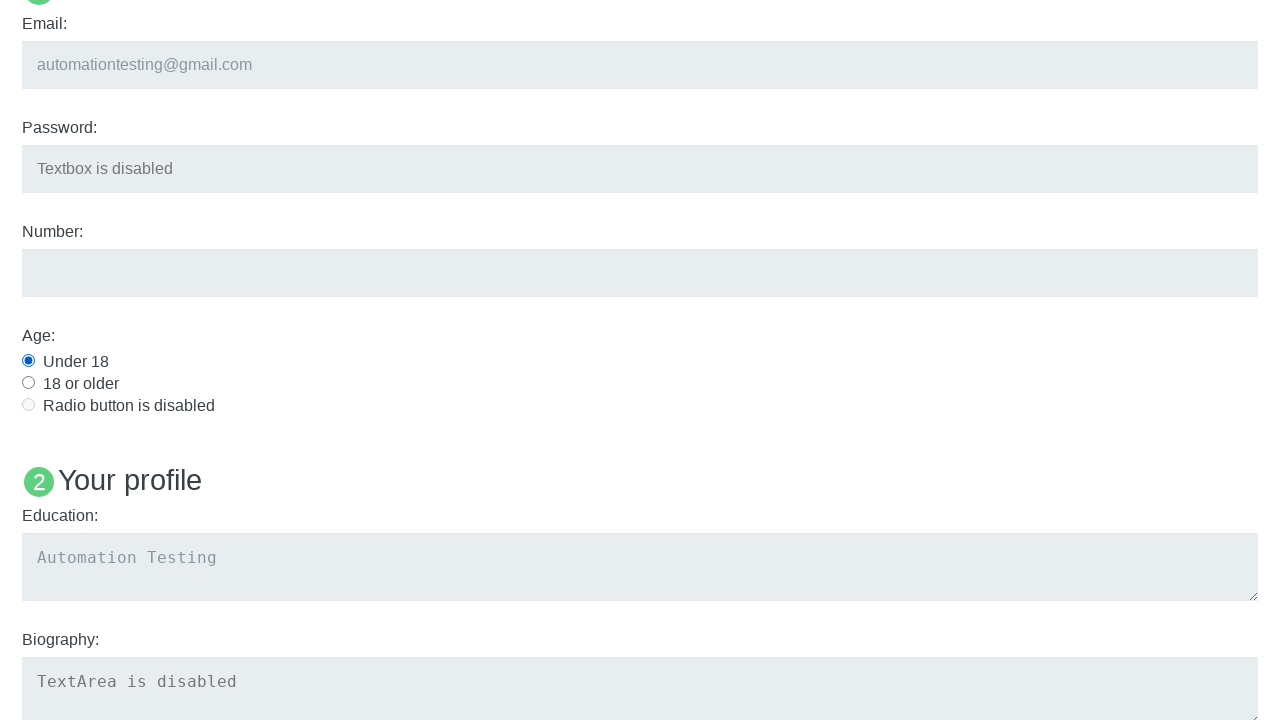